Tests signup validation with missing first name and verifies error message appears

Starting URL: https://www.sharelane.com/cgi-bin/register.py

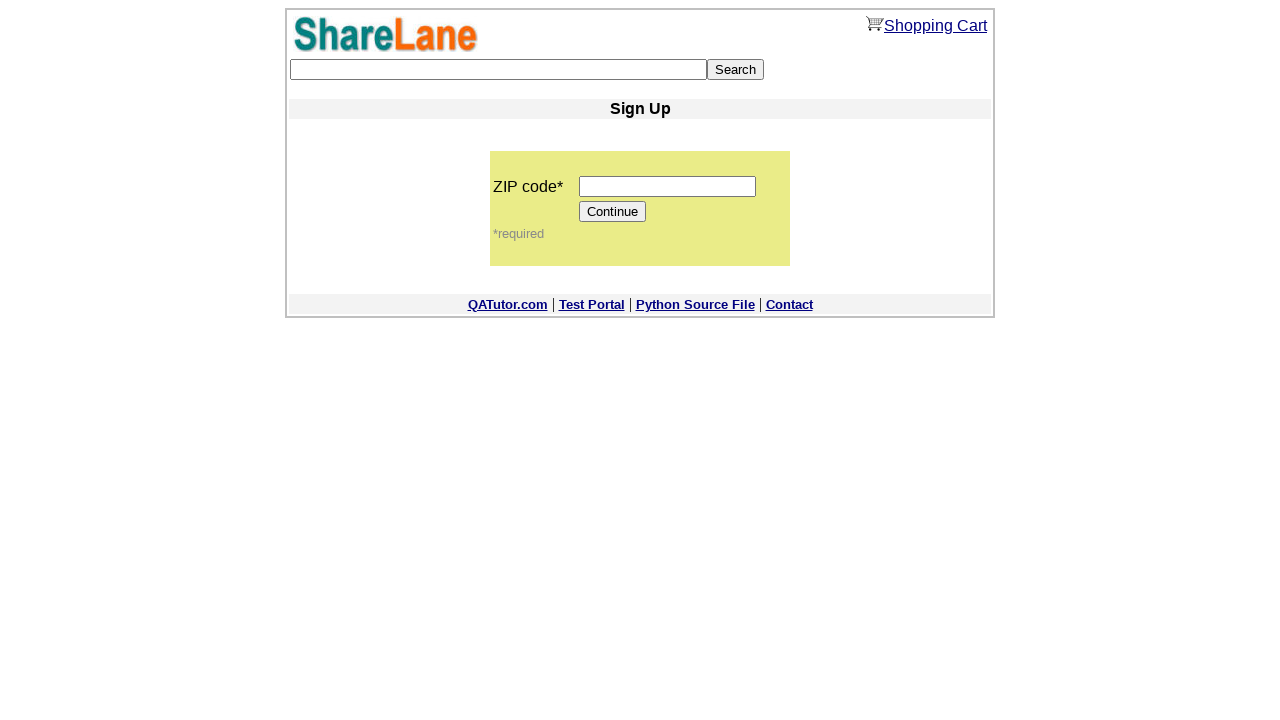

Filled ZIP code field with '12345' on input[name='zip_code']
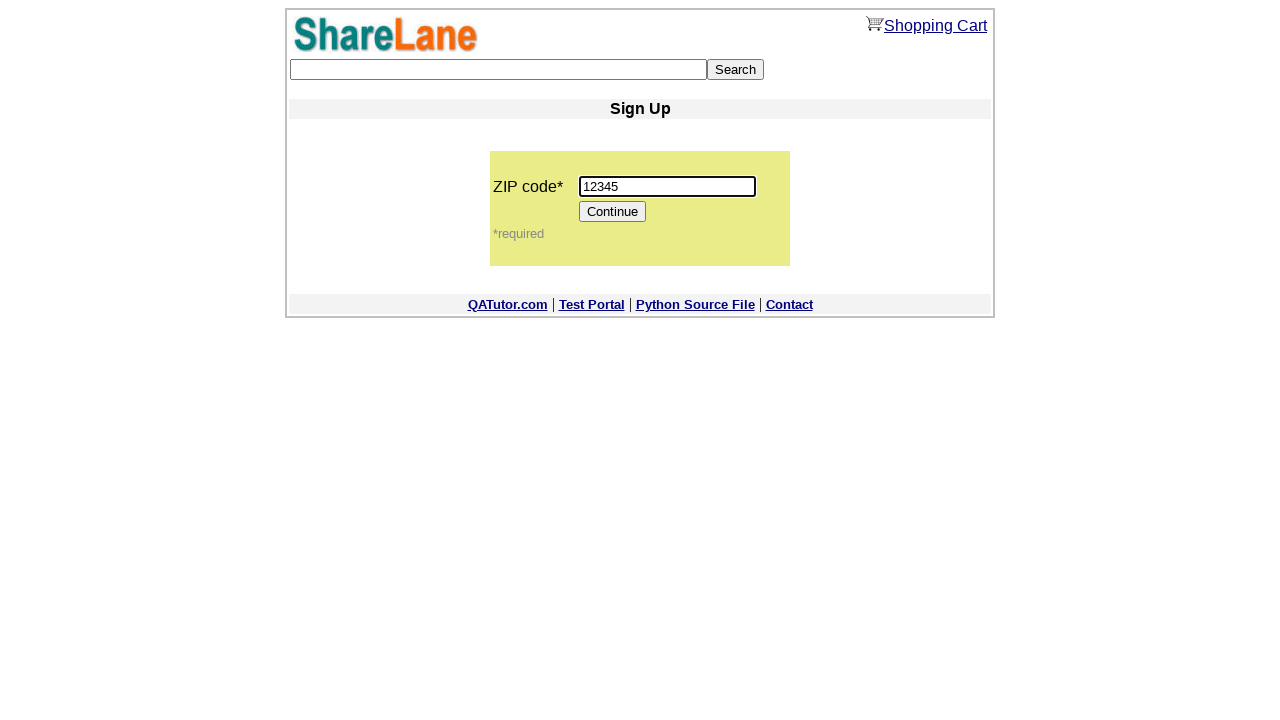

Clicked Continue button to proceed to registration form at (613, 212) on input[value='Continue']
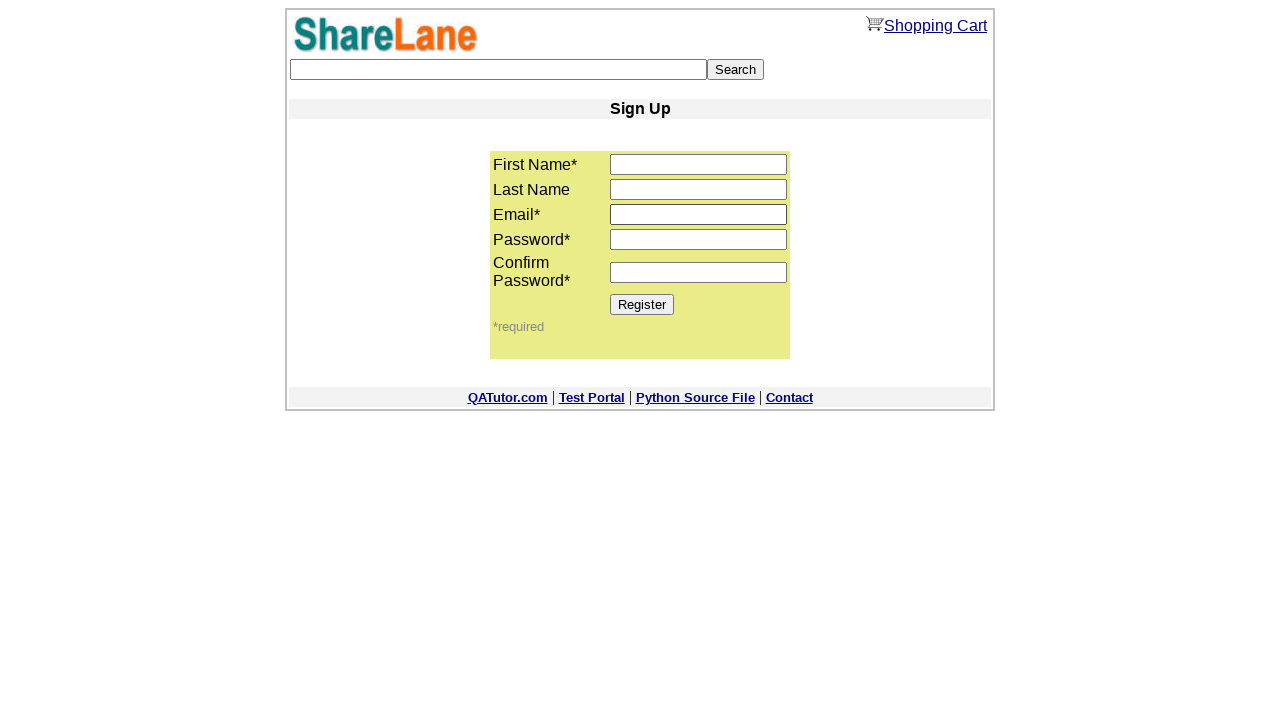

Left first name field empty on input[name='first_name']
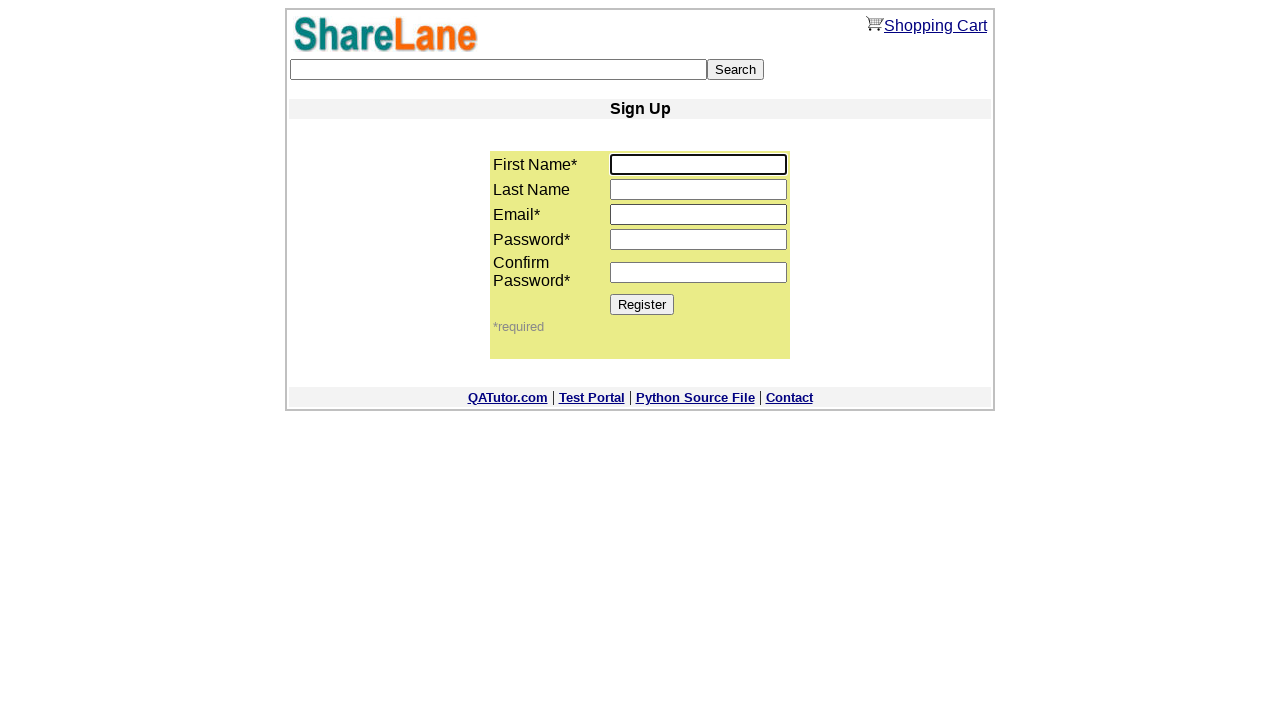

Filled last name field with 'Black' on input[name='last_name']
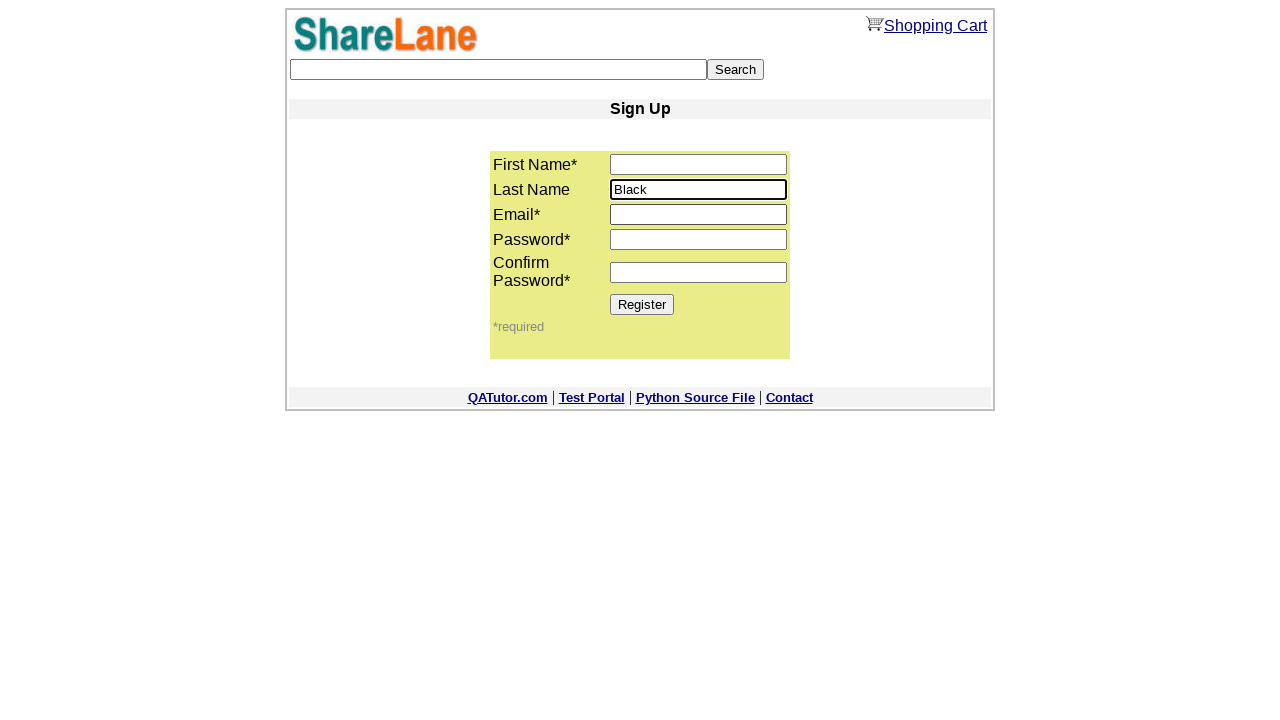

Filled email field with 'nofirstname2917@mail.com' on input[name='email']
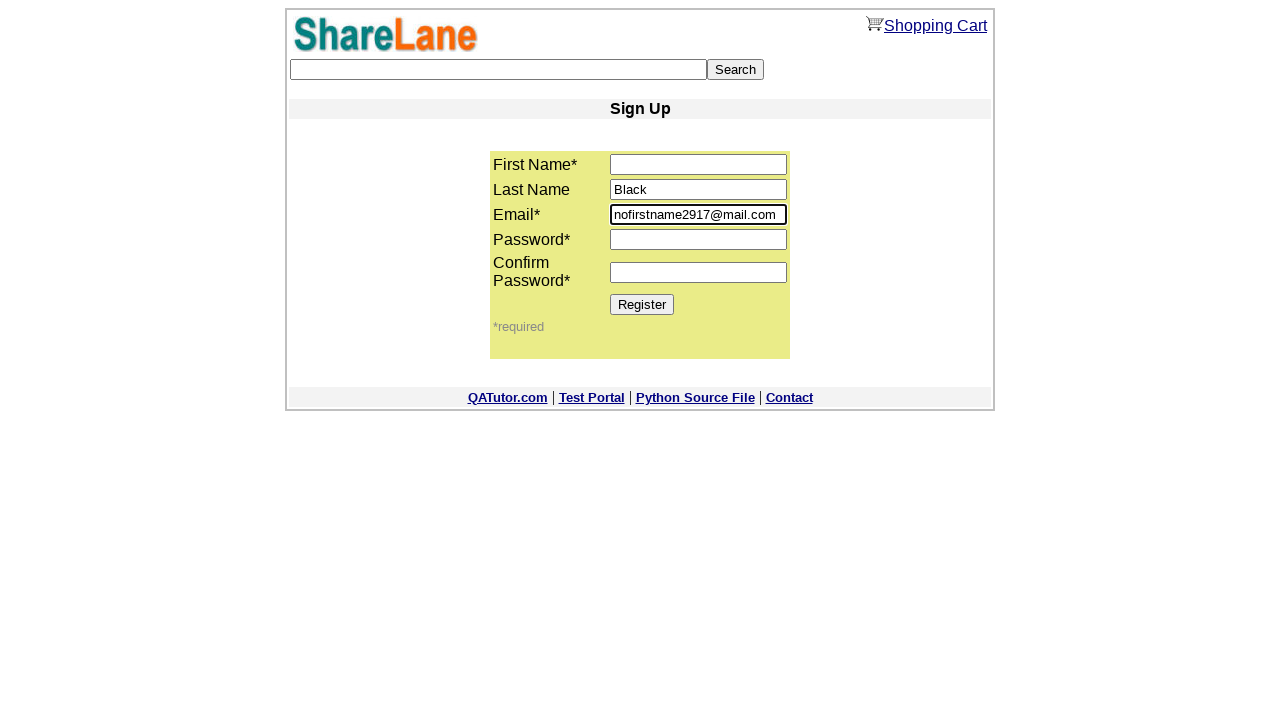

Filled password field with '1234' on input[name='password1']
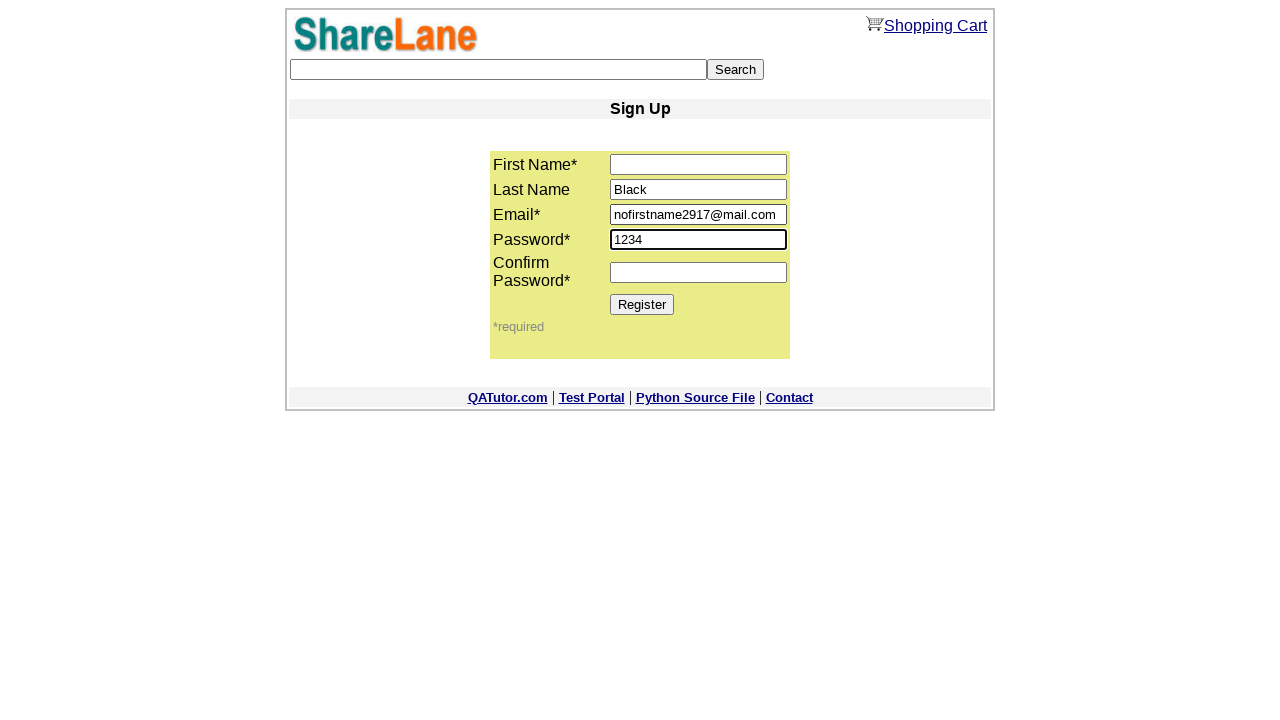

Filled password confirmation field with '1234' on input[name='password2']
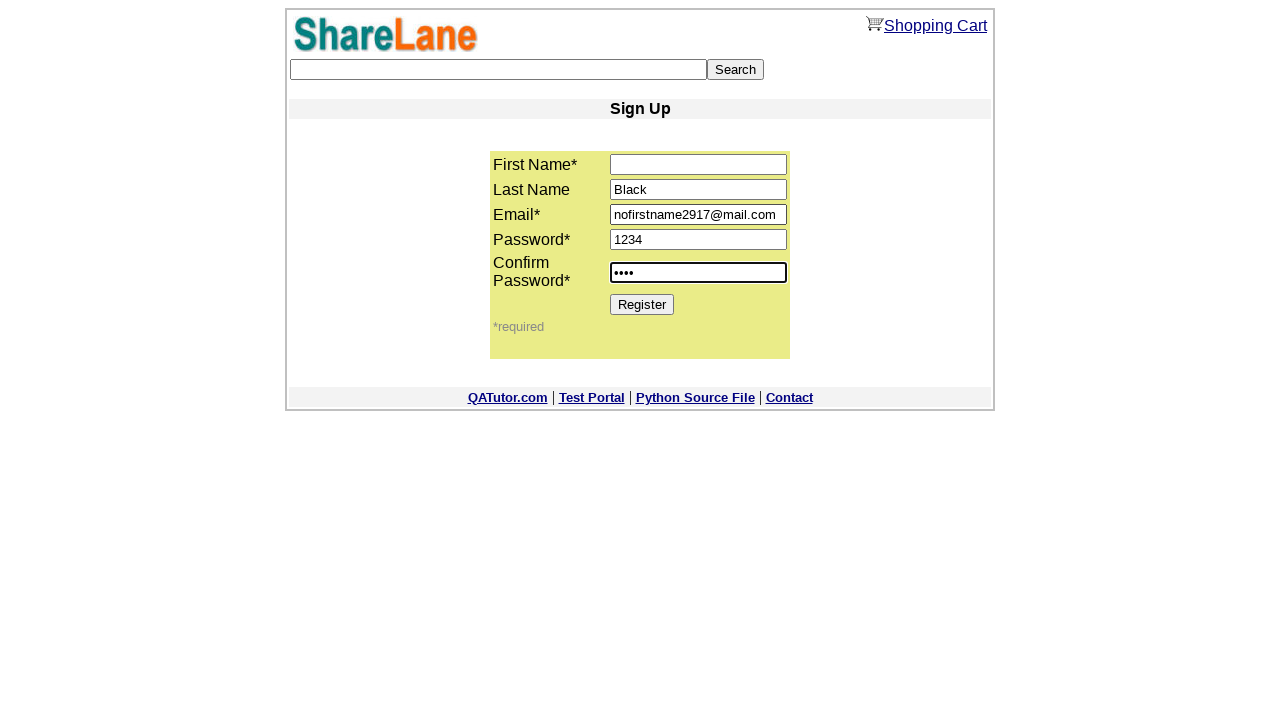

Clicked Register button to submit form without first name at (642, 304) on input[value='Register']
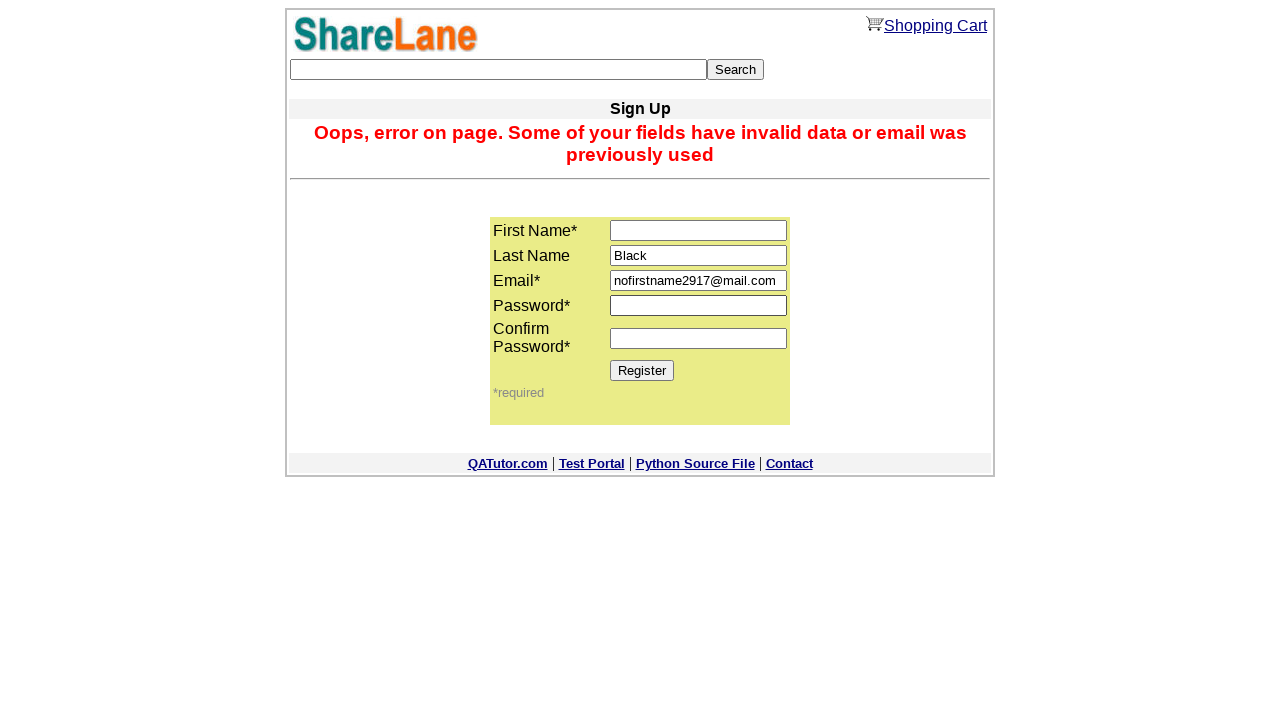

Error message appeared validating missing first name
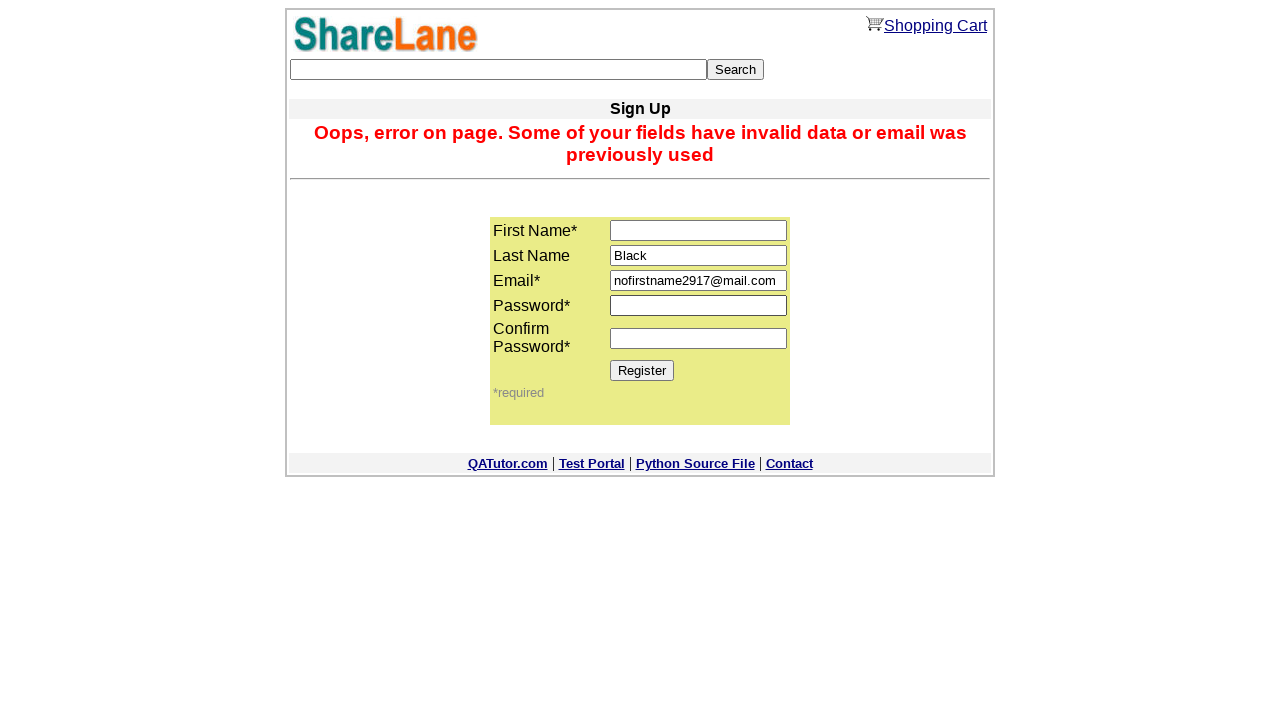

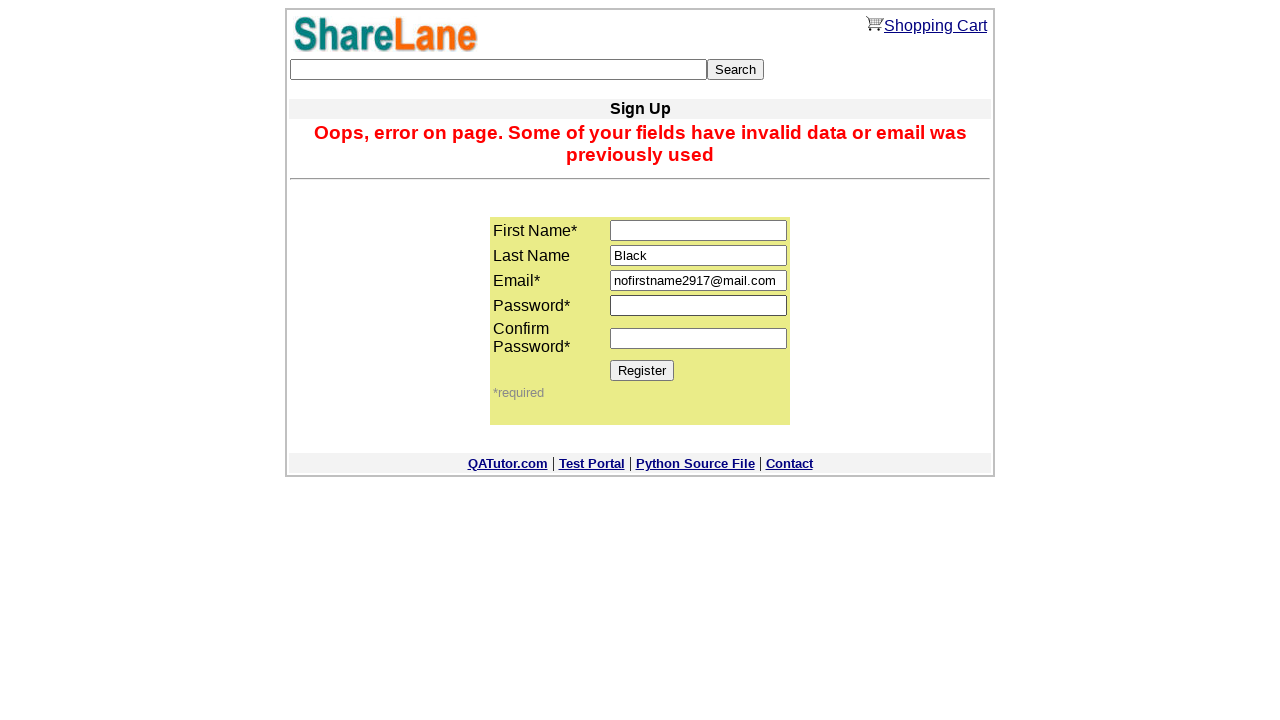